Refreshes page until all menu items appear and clicks Home link

Starting URL: https://the-internet.herokuapp.com/disappearing_elements

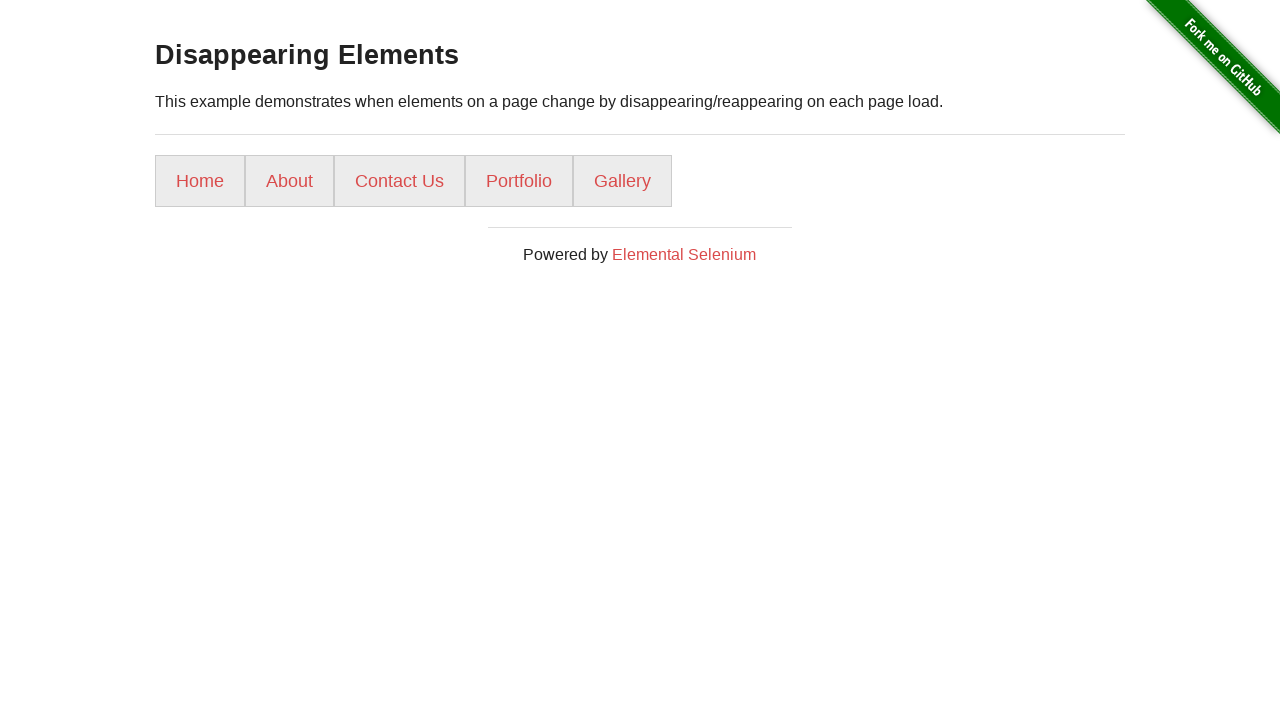

Navigated to disappearing elements page
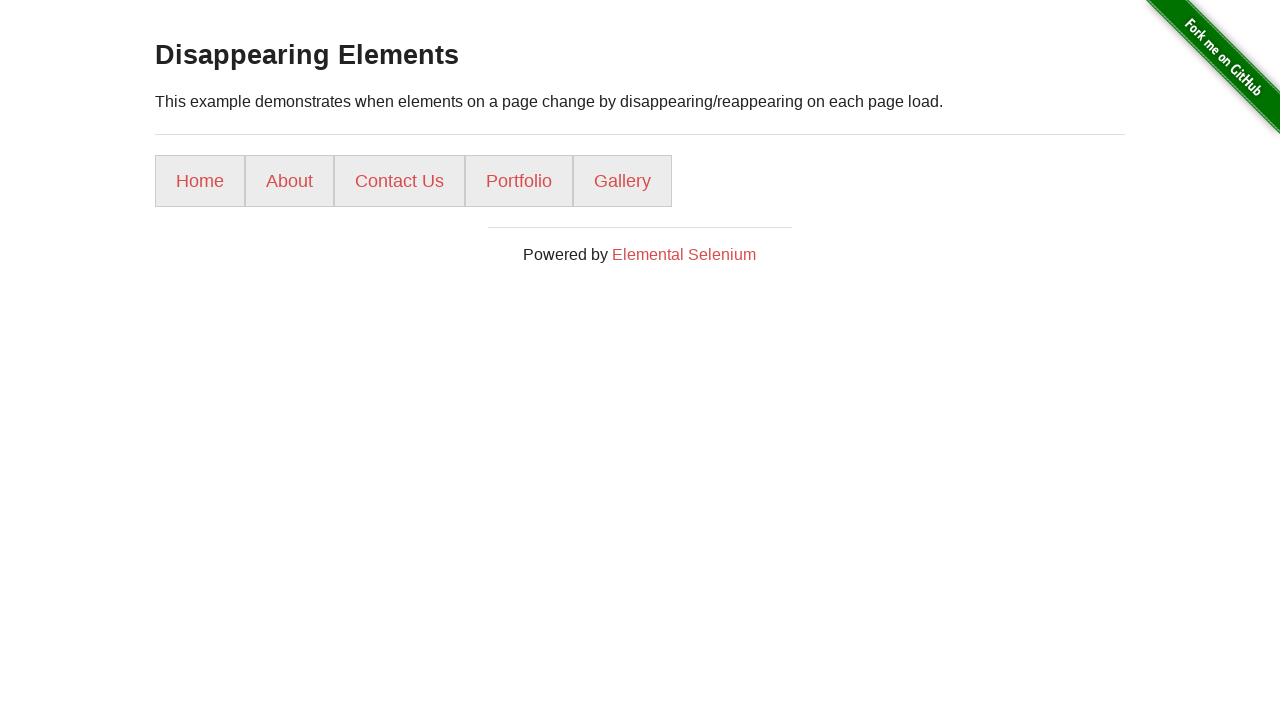

Counted 5 menu items on page
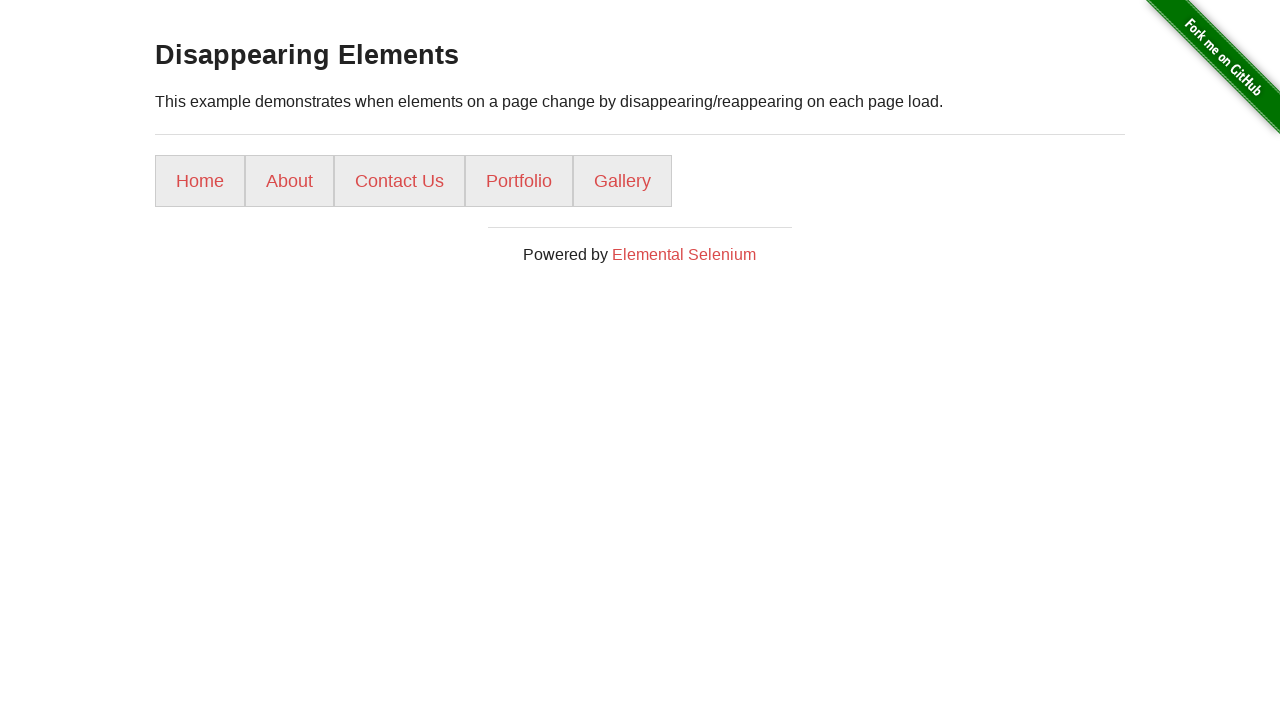

All 5 menu items are now visible
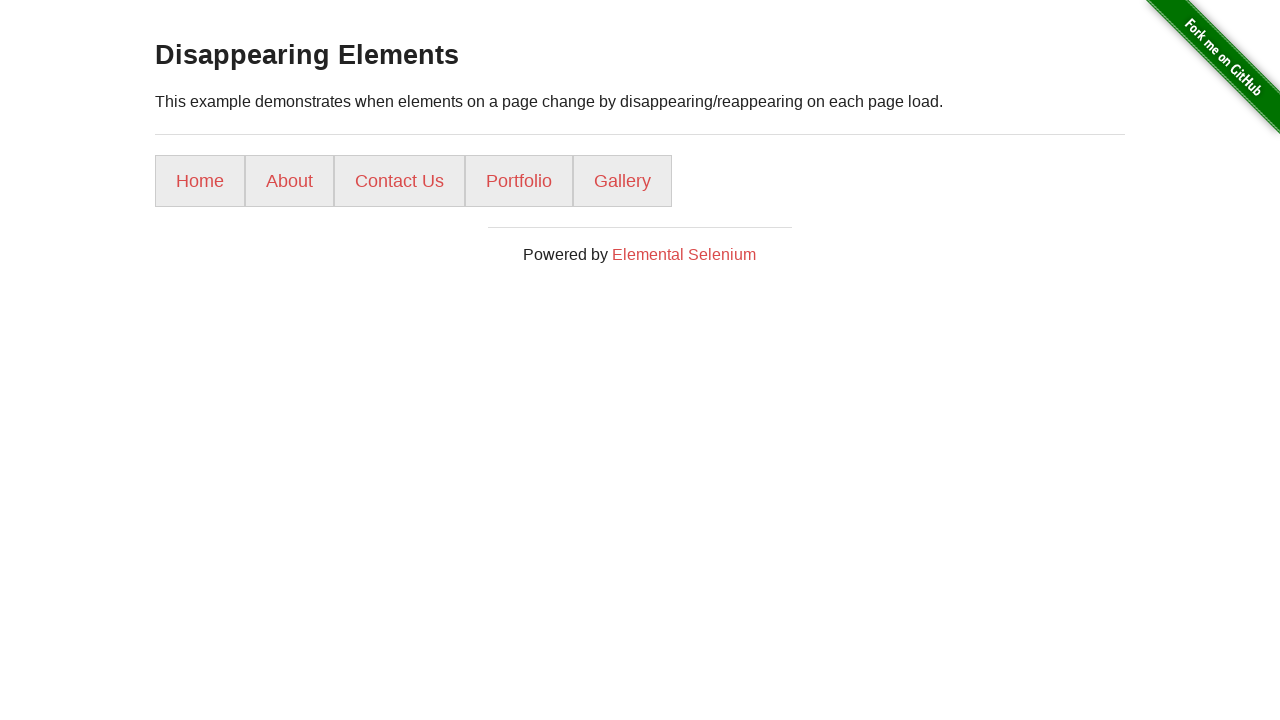

Clicked Home link at (200, 181) on a:has-text('Home')
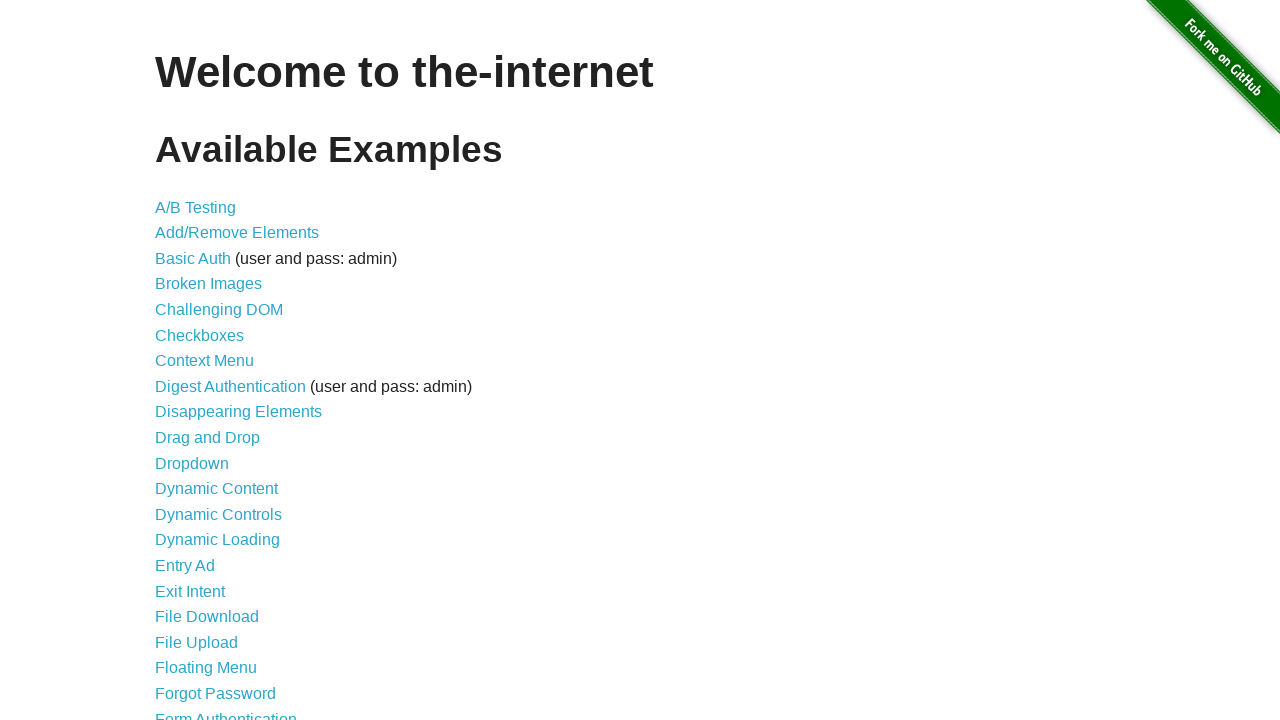

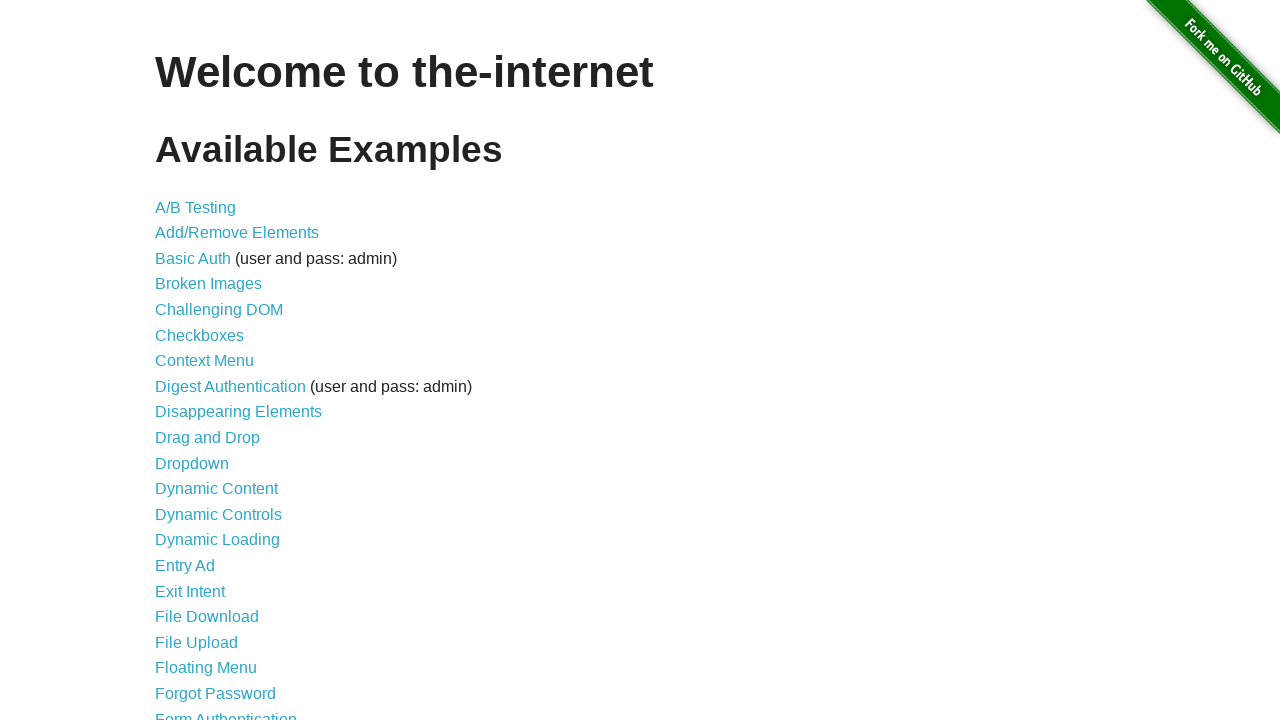